Tests table sorting functionality by clicking the sort icon and verifying that the table data is correctly sorted

Starting URL: https://rahulshettyacademy.com/seleniumPractise/#/offers

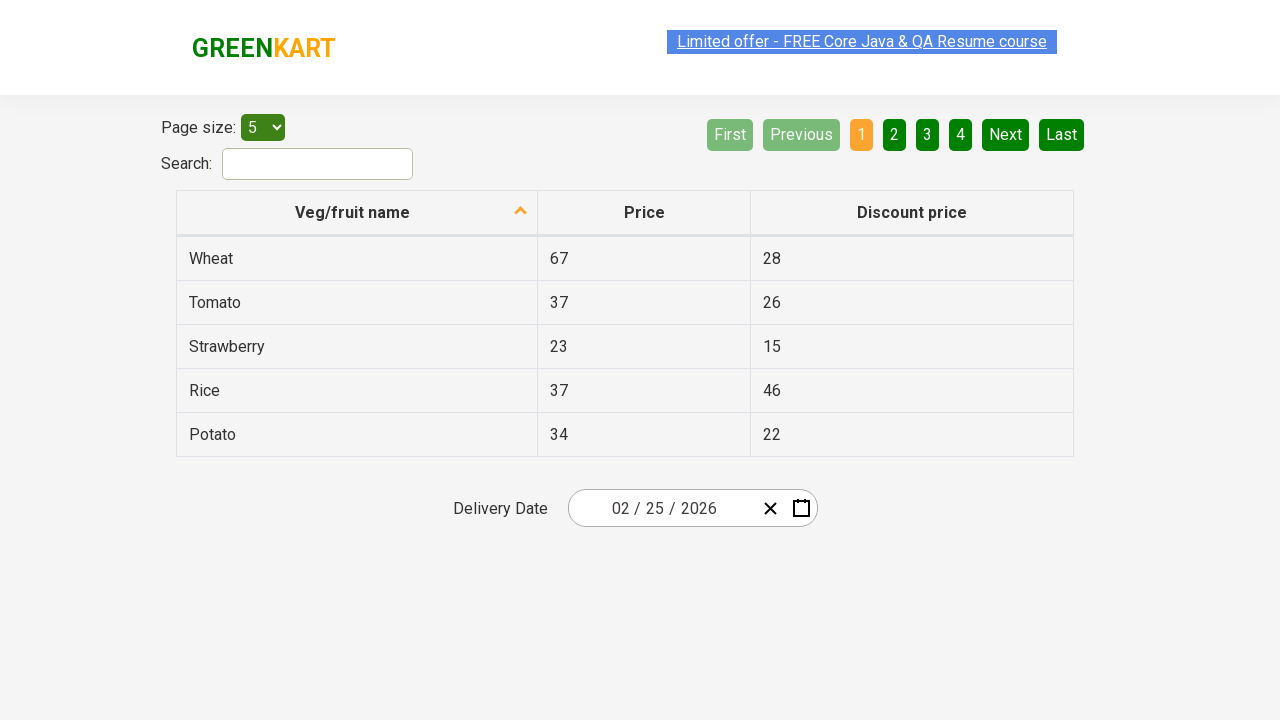

Clicked sort icon to initiate table sorting at (521, 212) on xpath=//span[@class='sort-icon sort-descending']
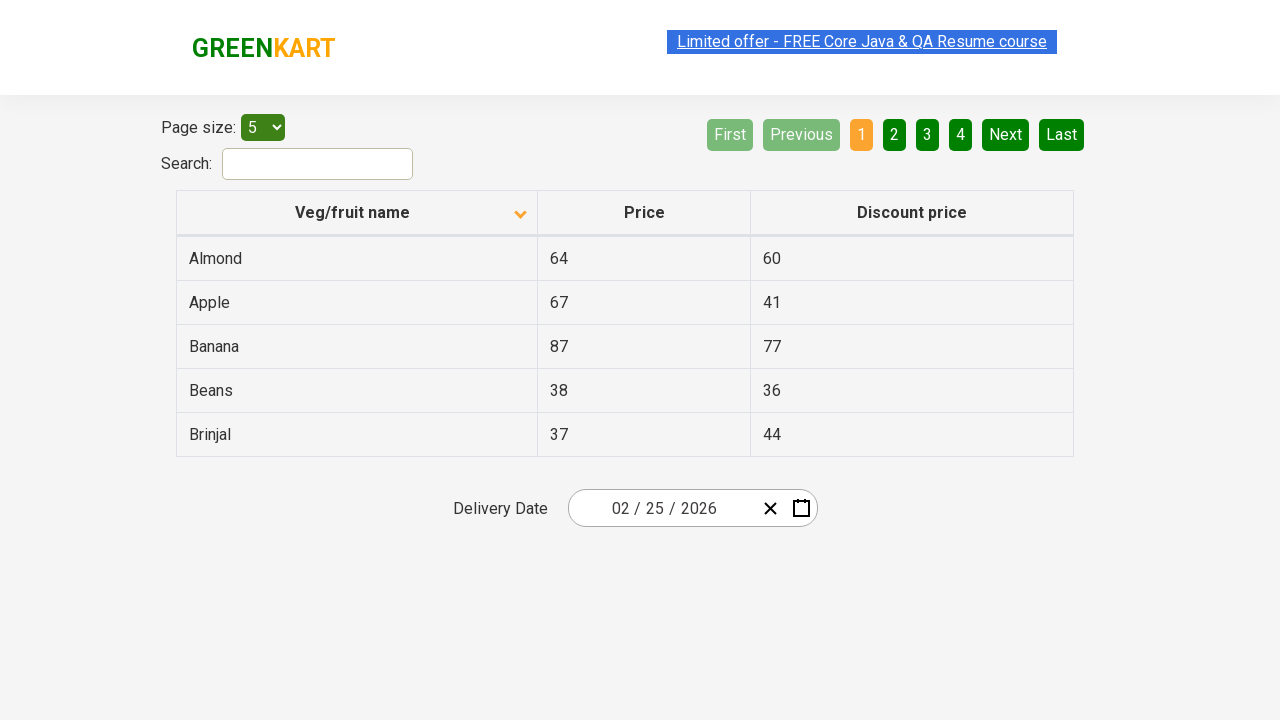

Waited for network to be idle after sort action
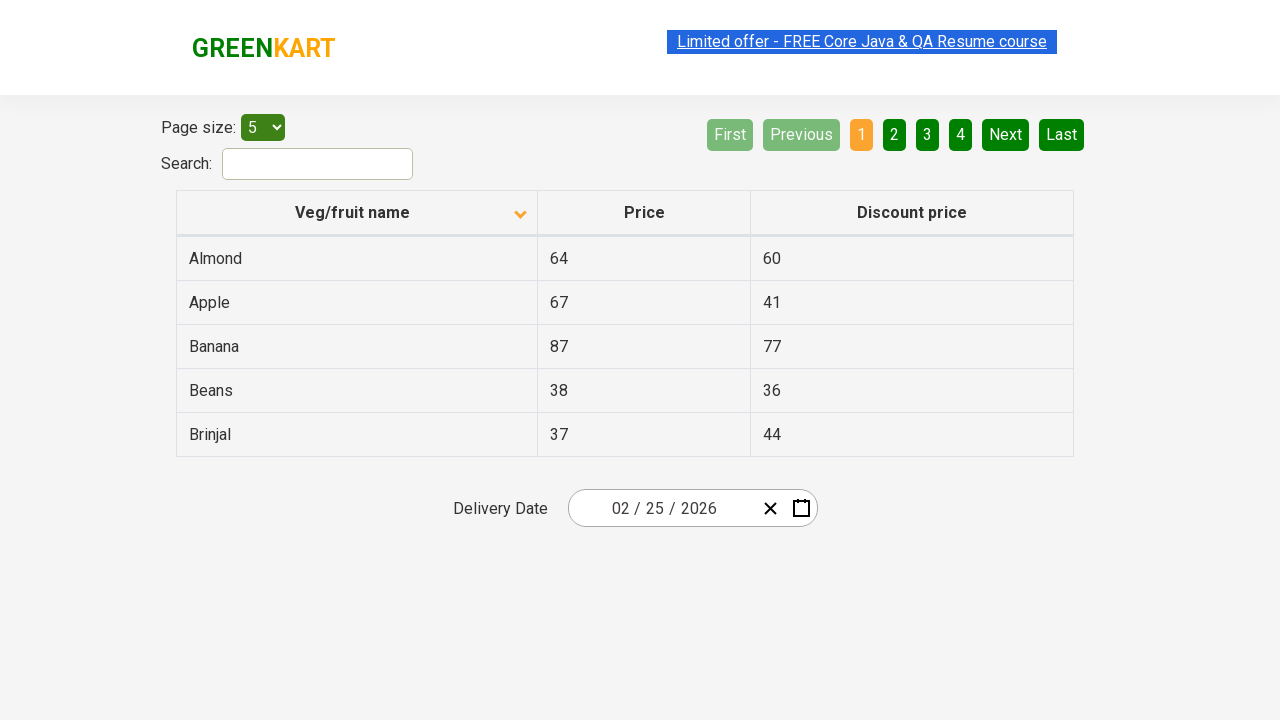

Retrieved all first column elements from the sorted table
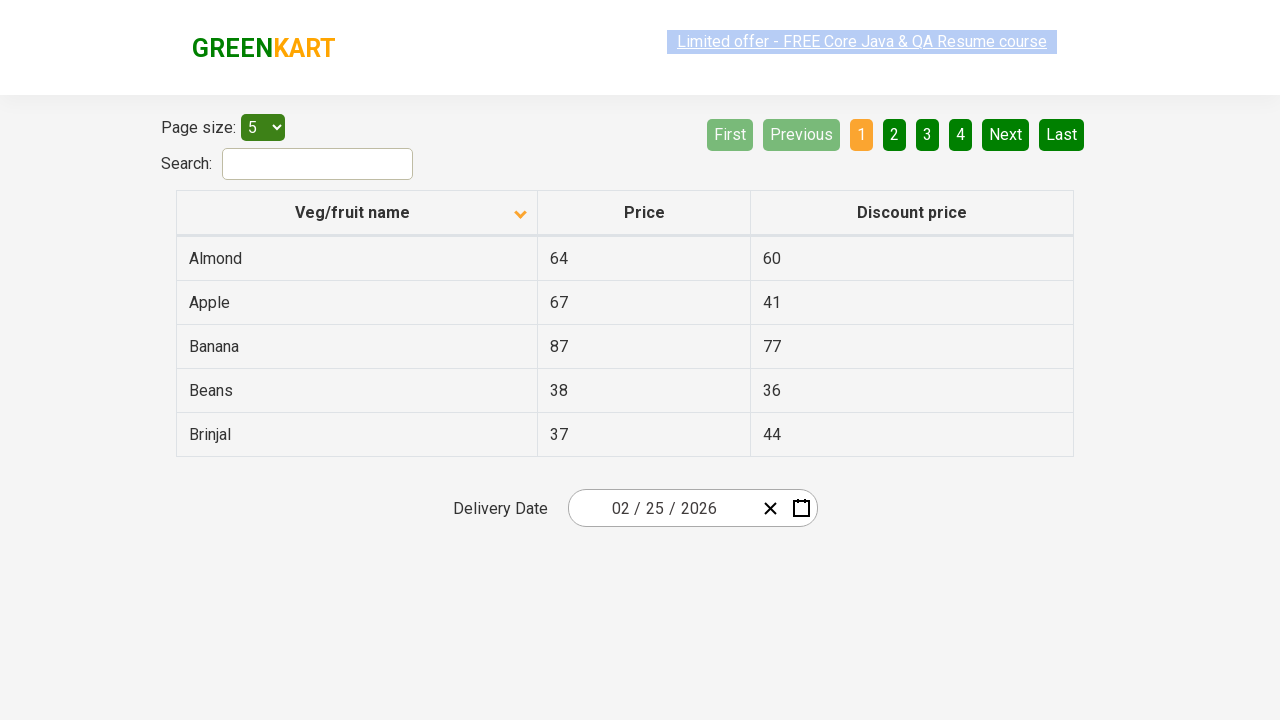

Extracted text content from all first column elements
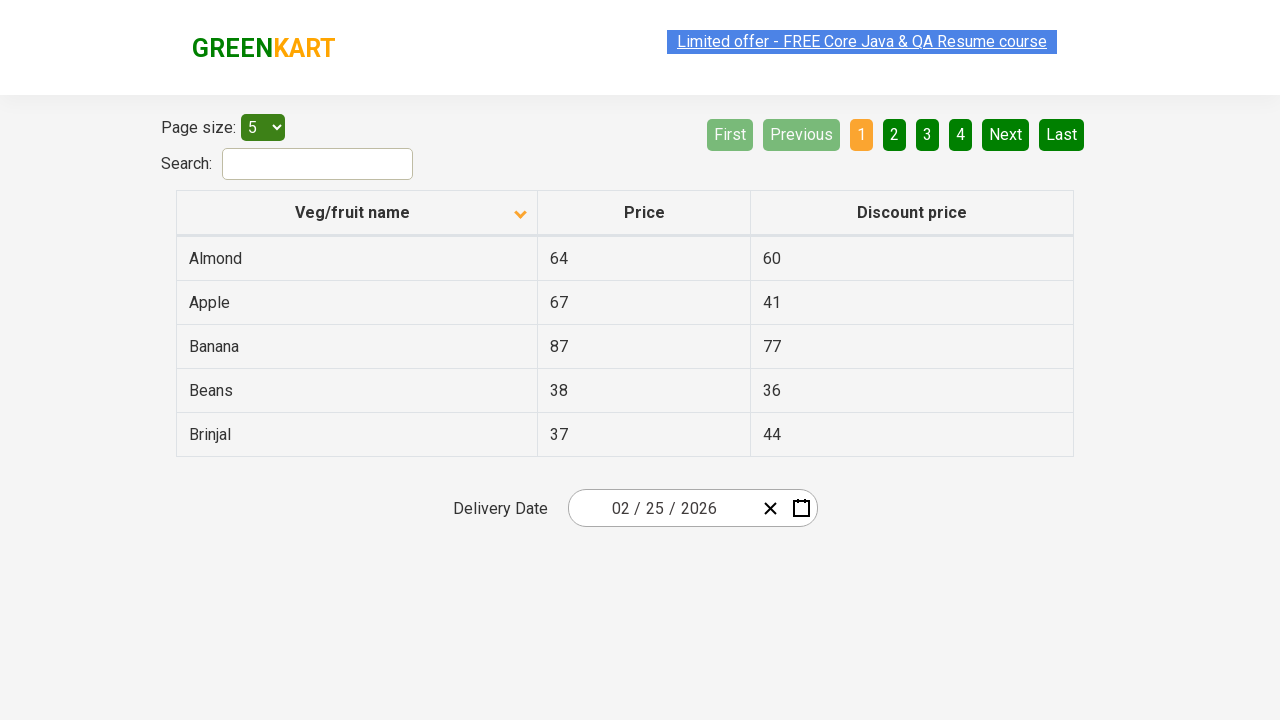

Created sorted reference list for comparison
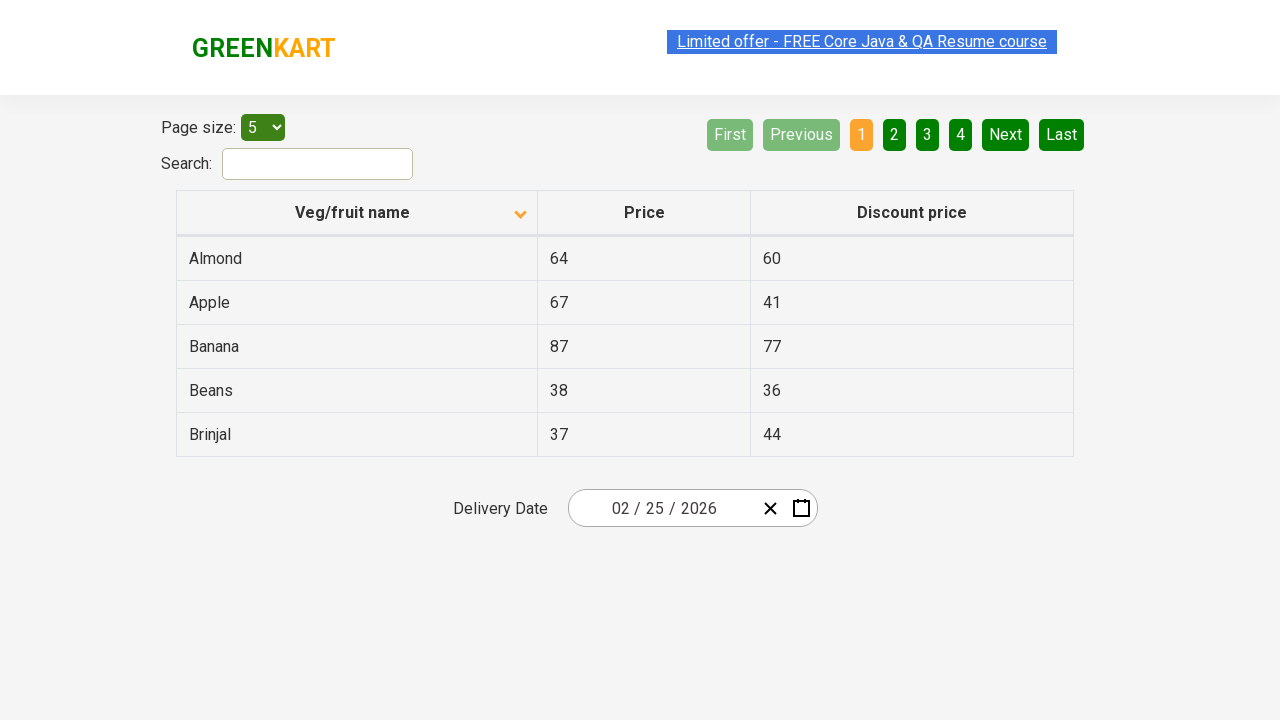

Verified that table data is correctly sorted in ascending order
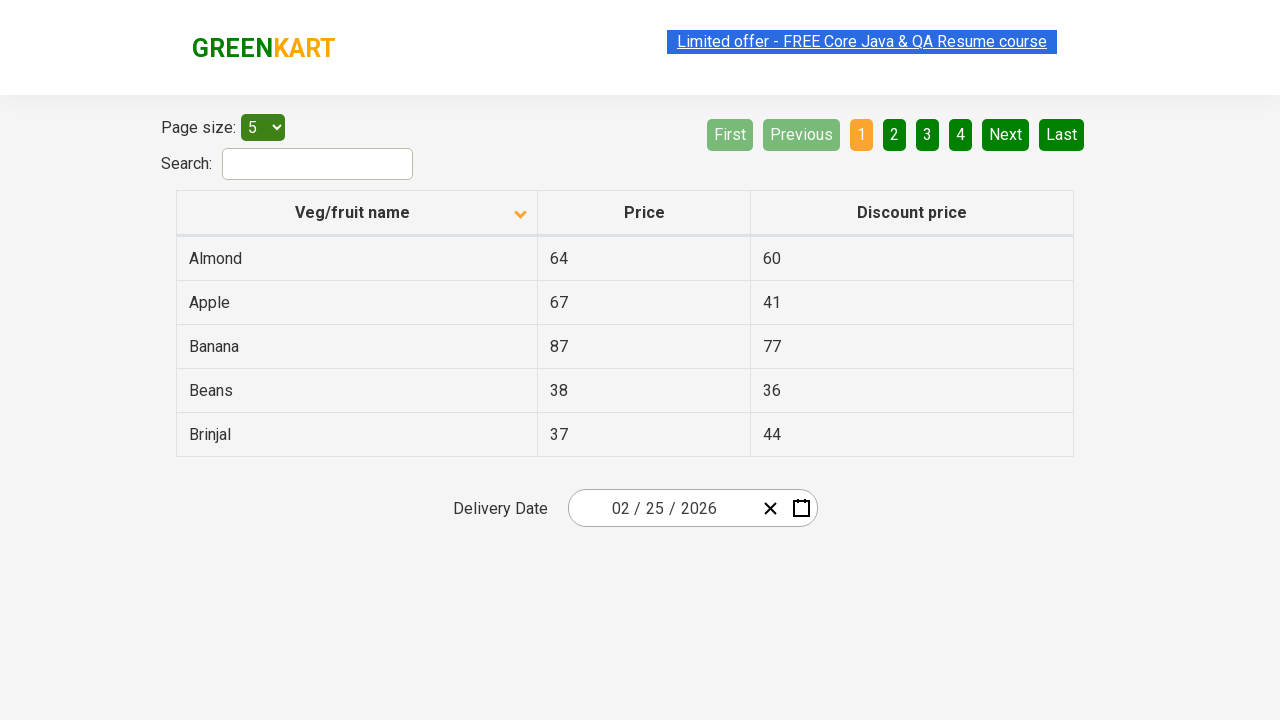

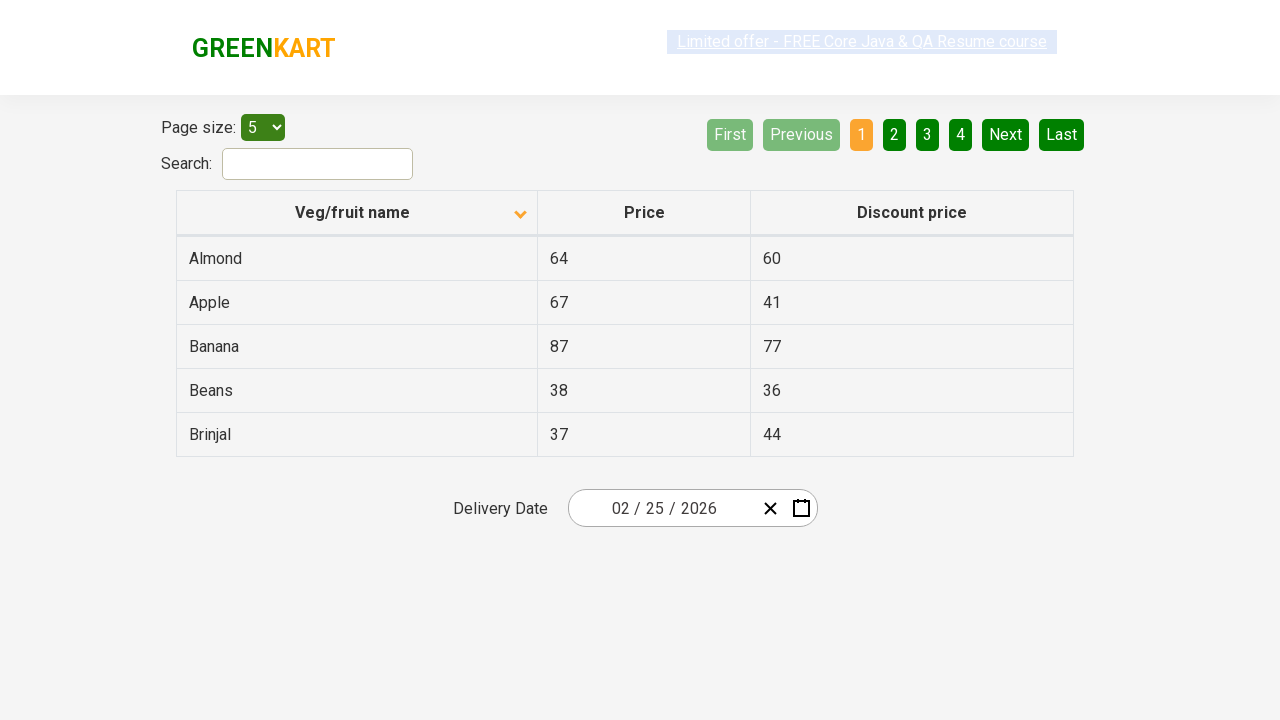